Tests a demo automation site by filling an email field and clicking an enter button to proceed

Starting URL: https://demo.automationtesting.in/Index.html

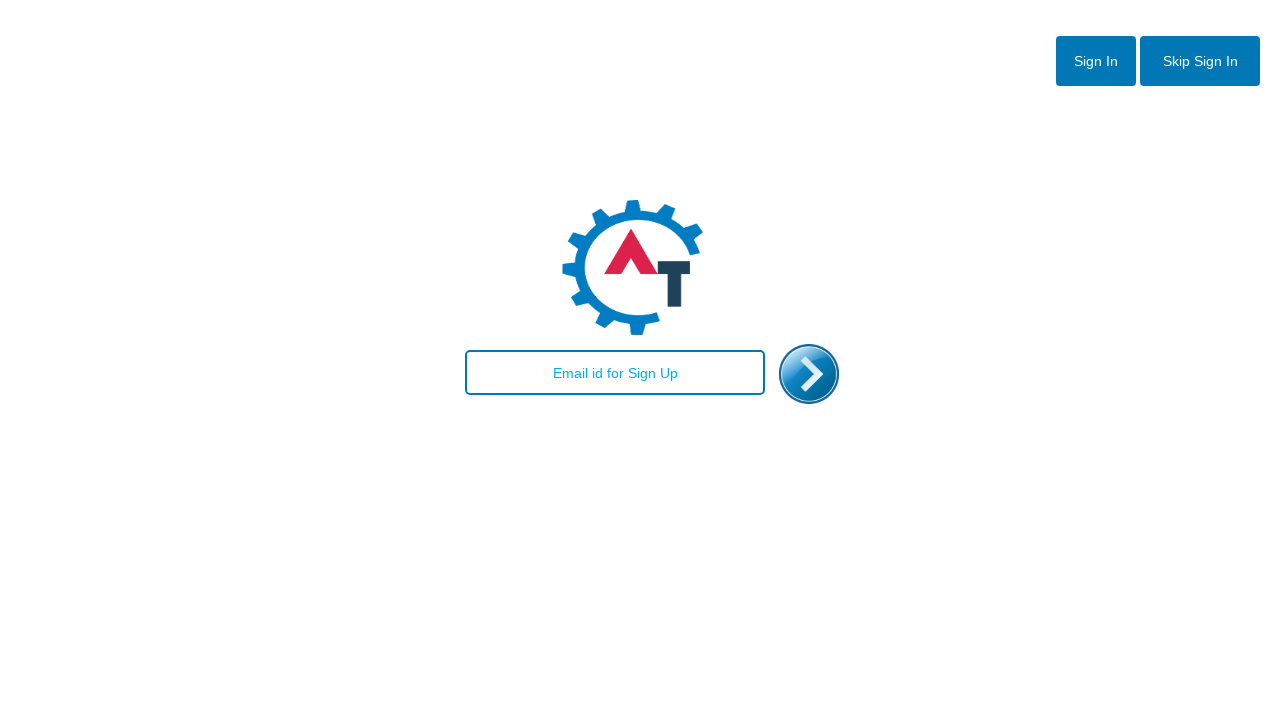

Email textbox selector appeared
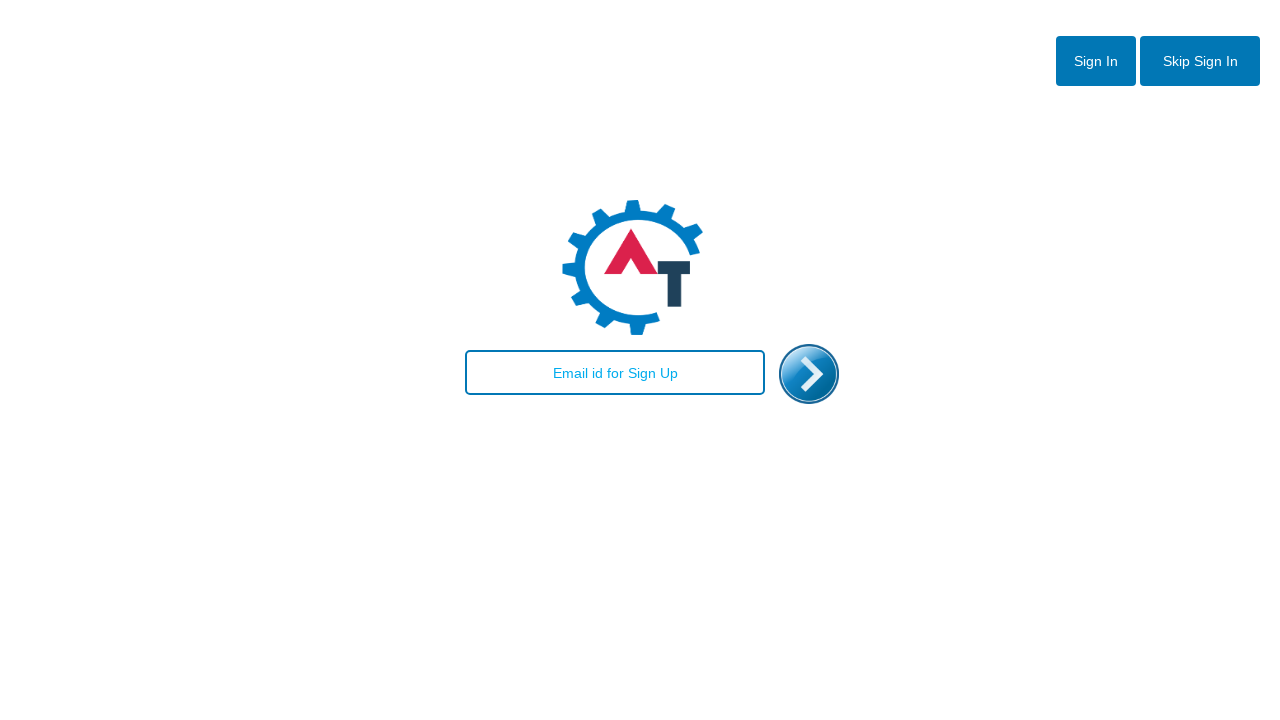

Filled email field with 'demo.user87@example.com' on #email
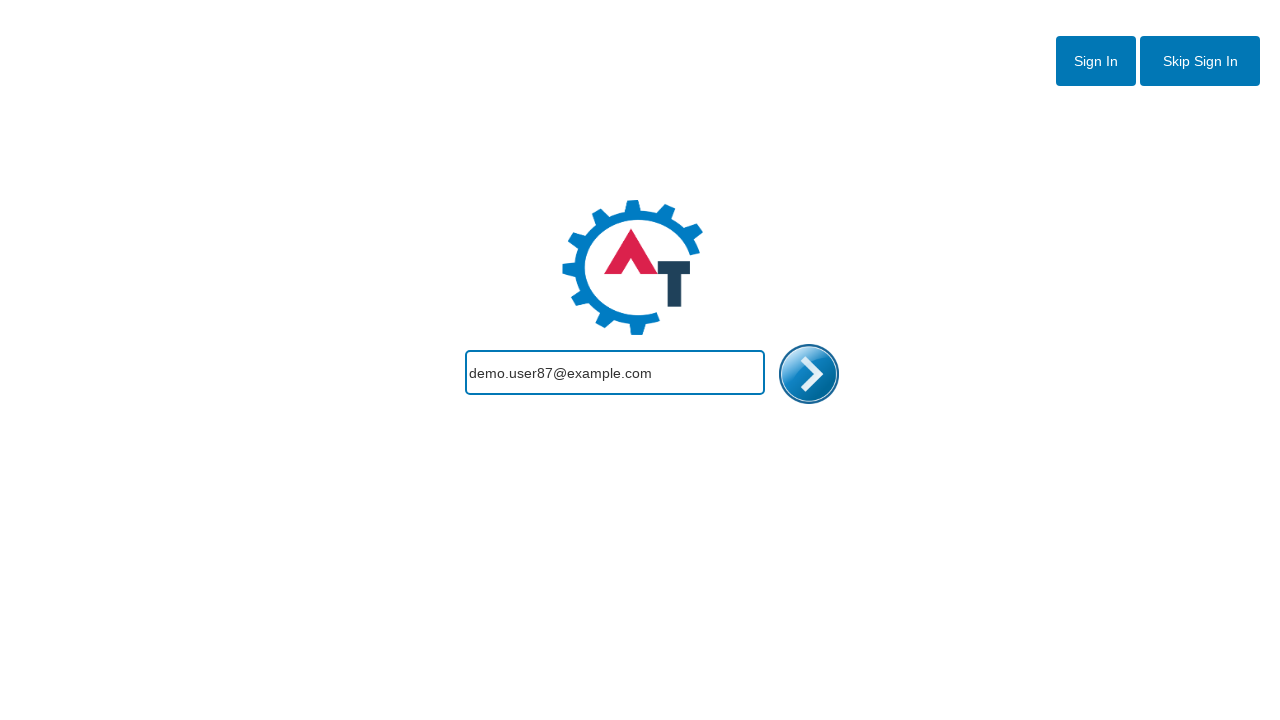

Clicked the enter/submit button at (809, 374) on #enterimg
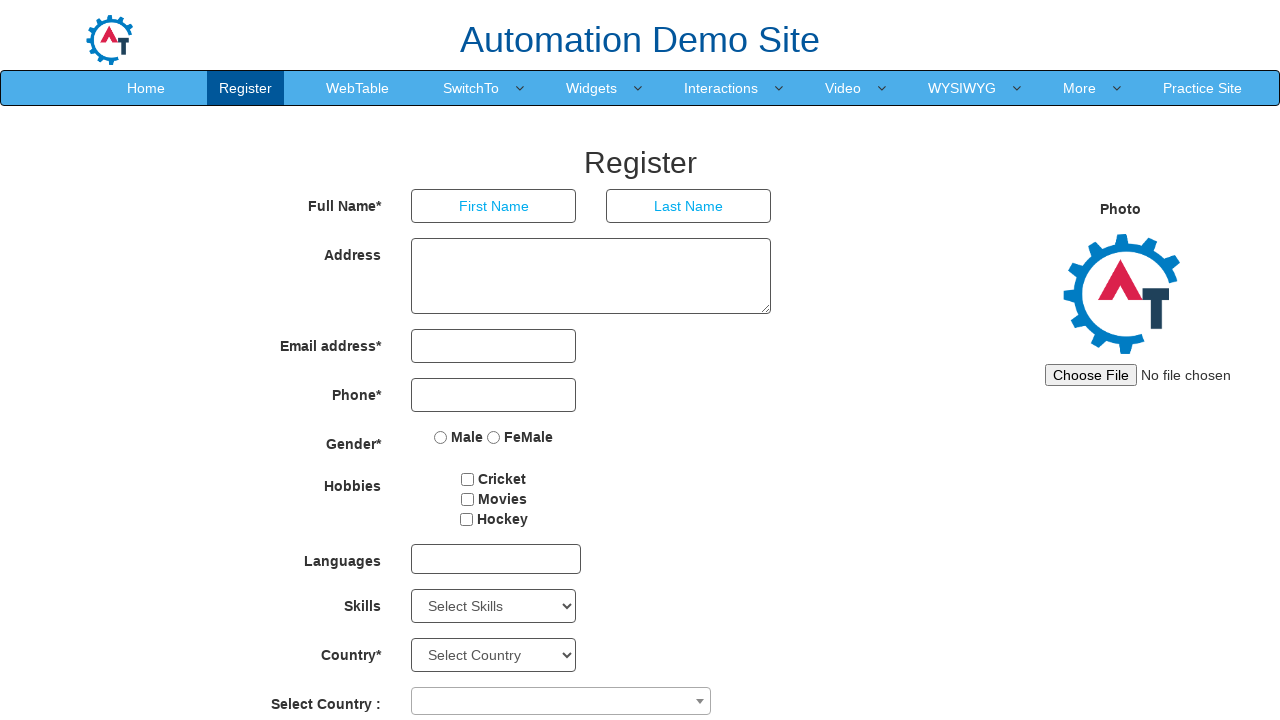

Page loaded and network activity completed
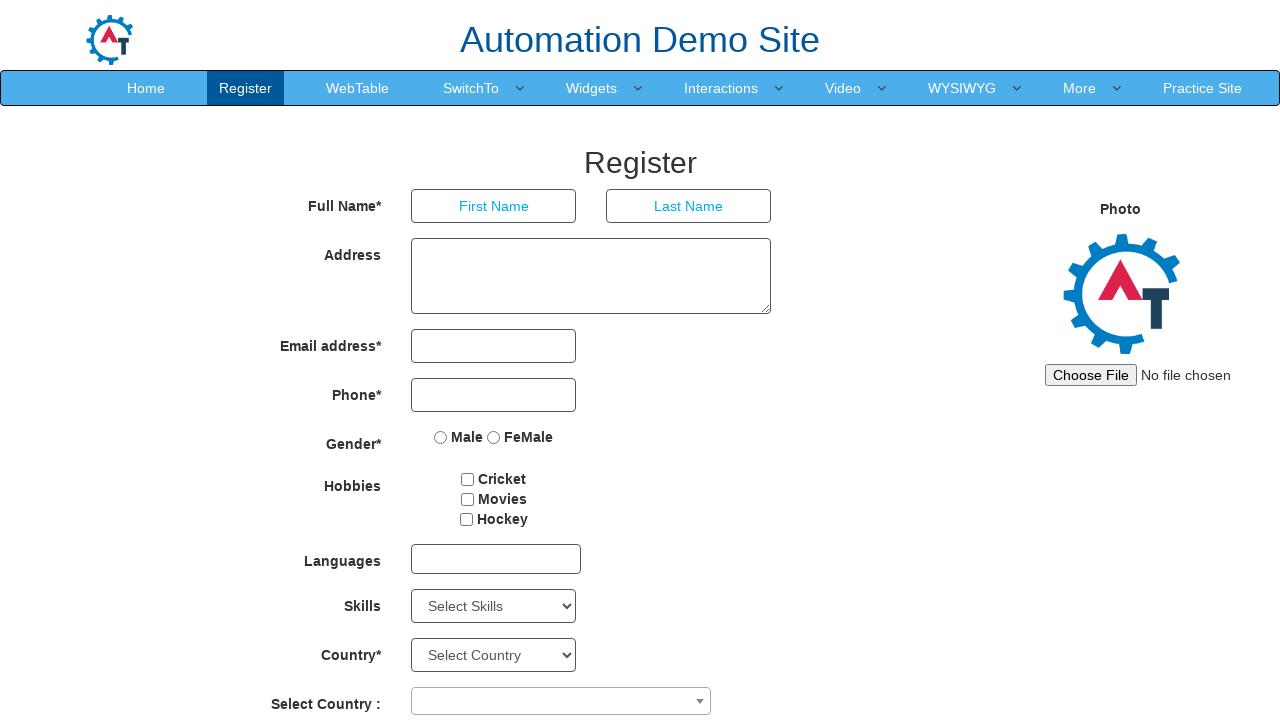

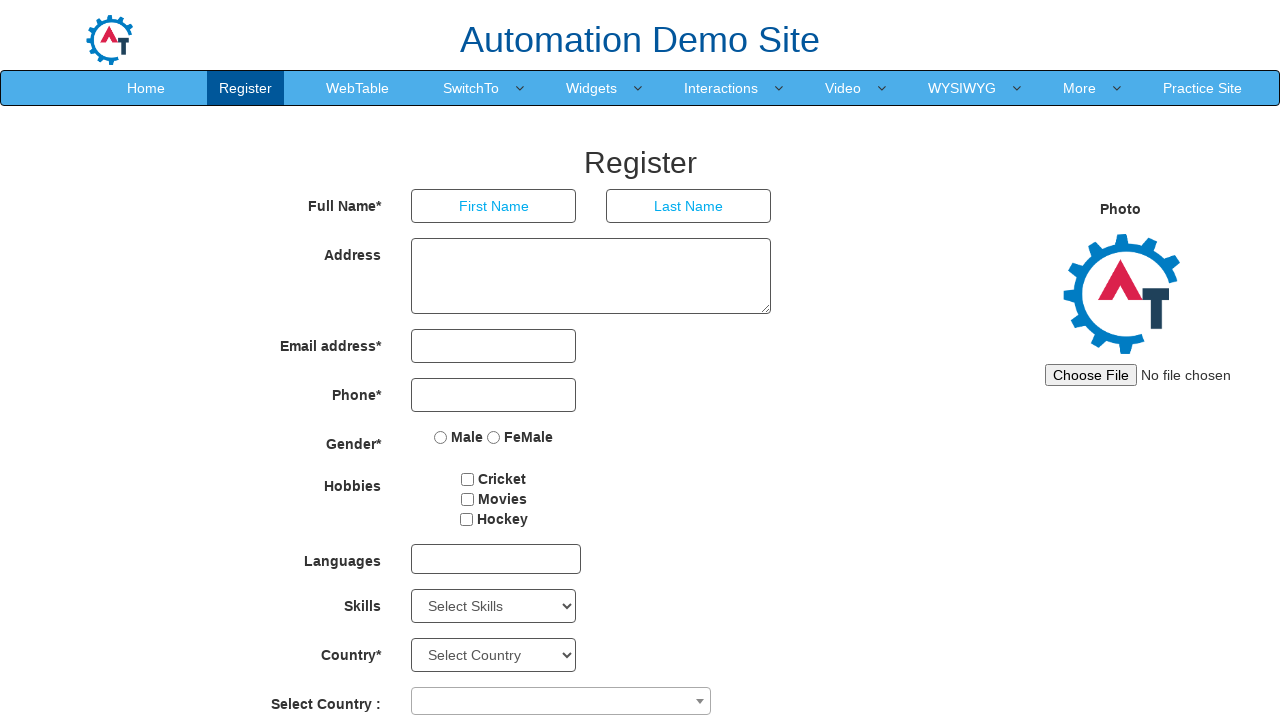